Tests the Text Box form on DemoQA by navigating to the Elements section, filling out a form with name, email, current address, and permanent address fields, then submitting the form.

Starting URL: https://demoqa.com/

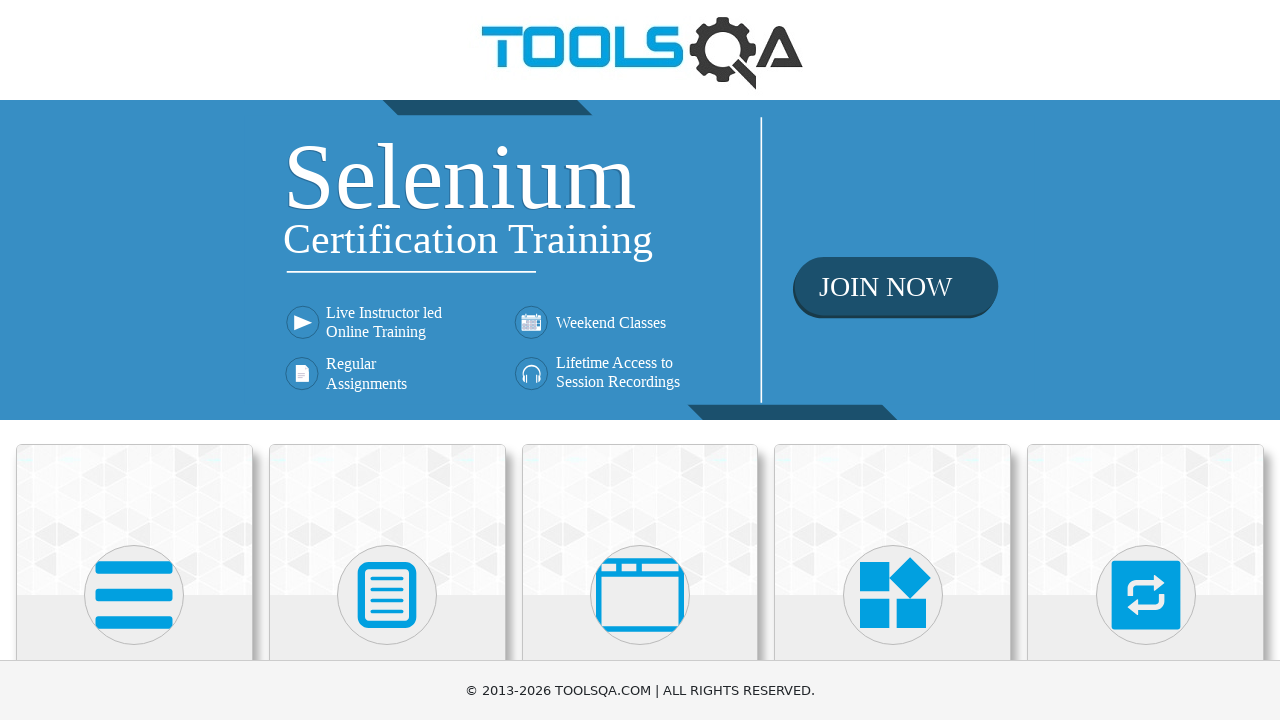

Navigated to DemoQA home page
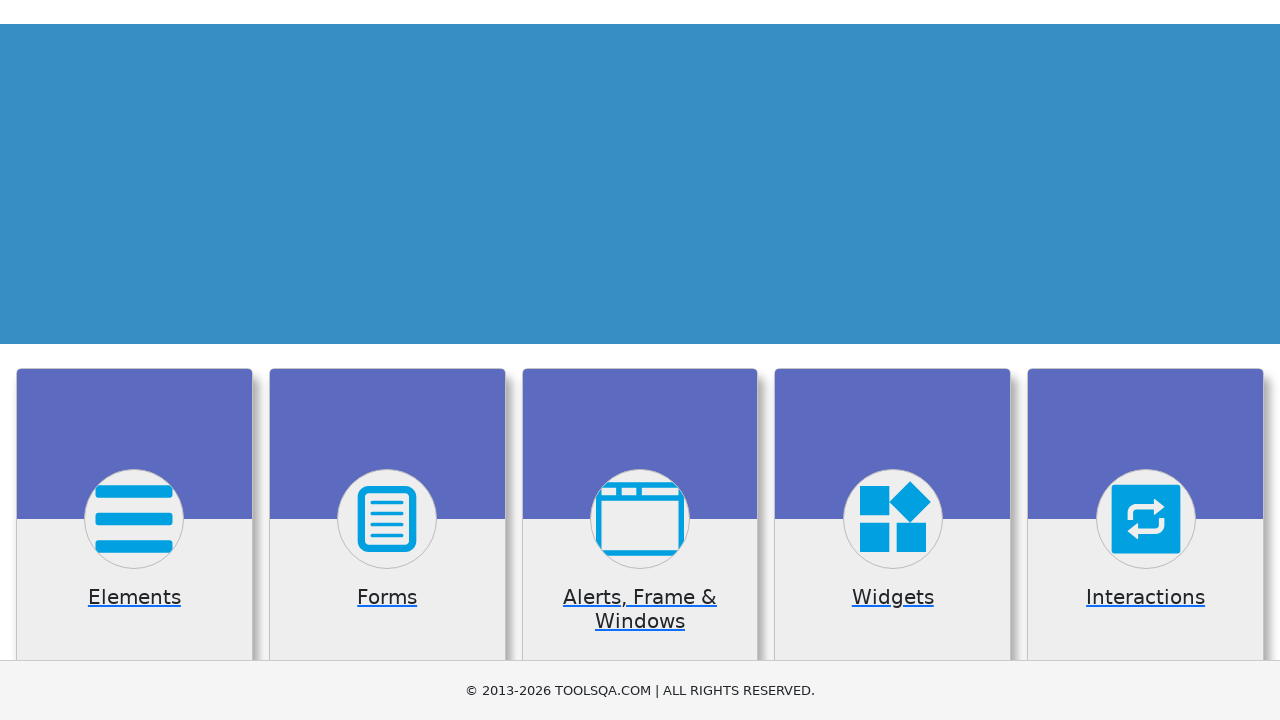

Scrolled Elements card into view
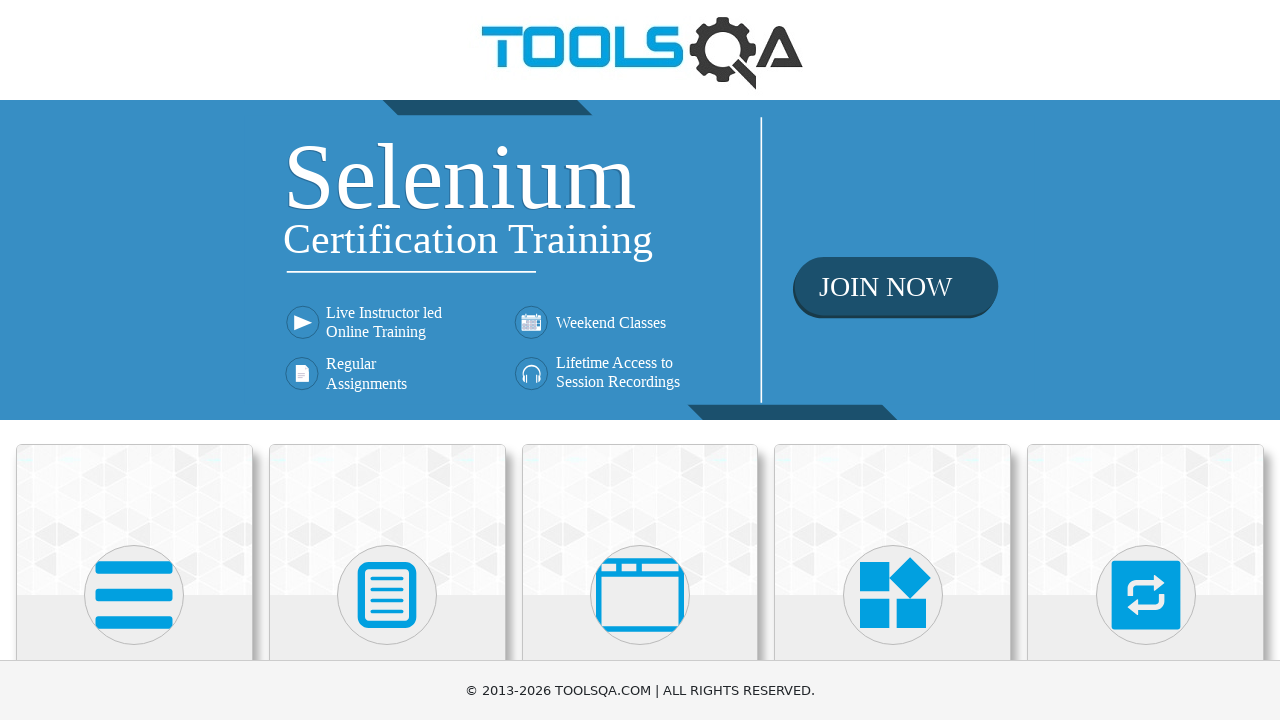

Clicked on Elements card at (134, 360) on (//*[@class='card-body'])[1]
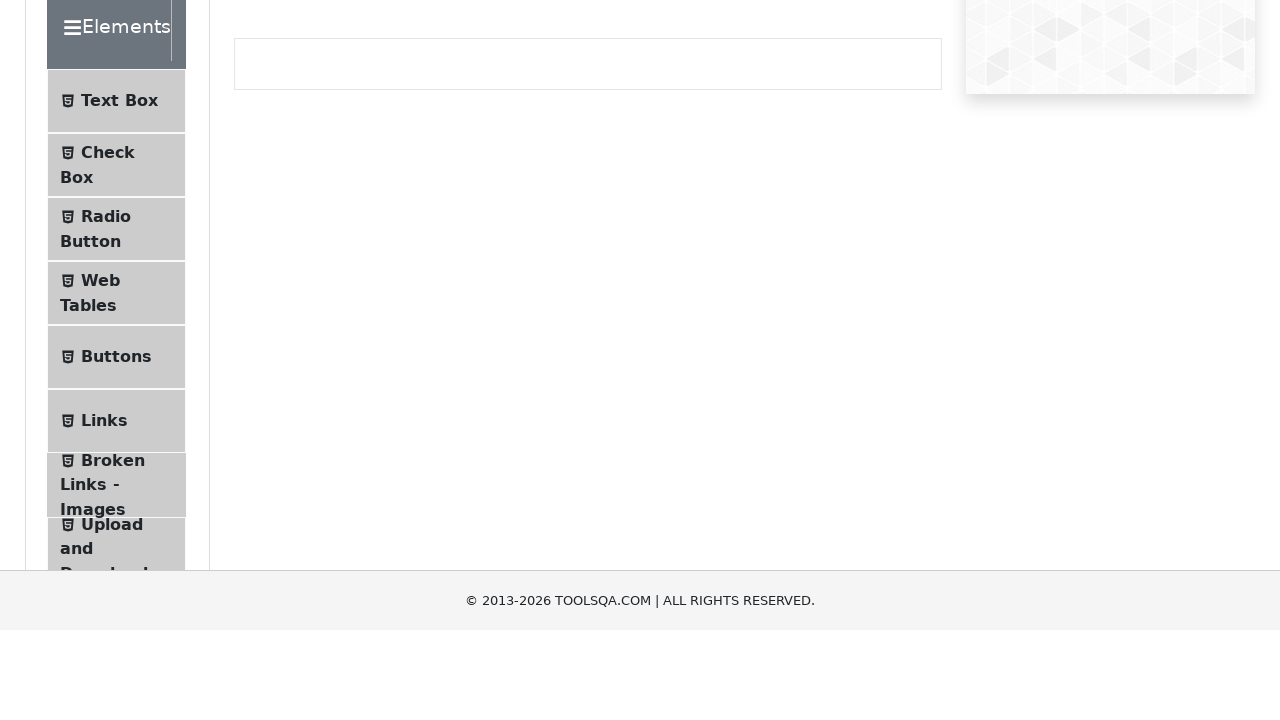

Clicked on Text Box menu item at (119, 261) on xpath=//*[text()='Text Box']
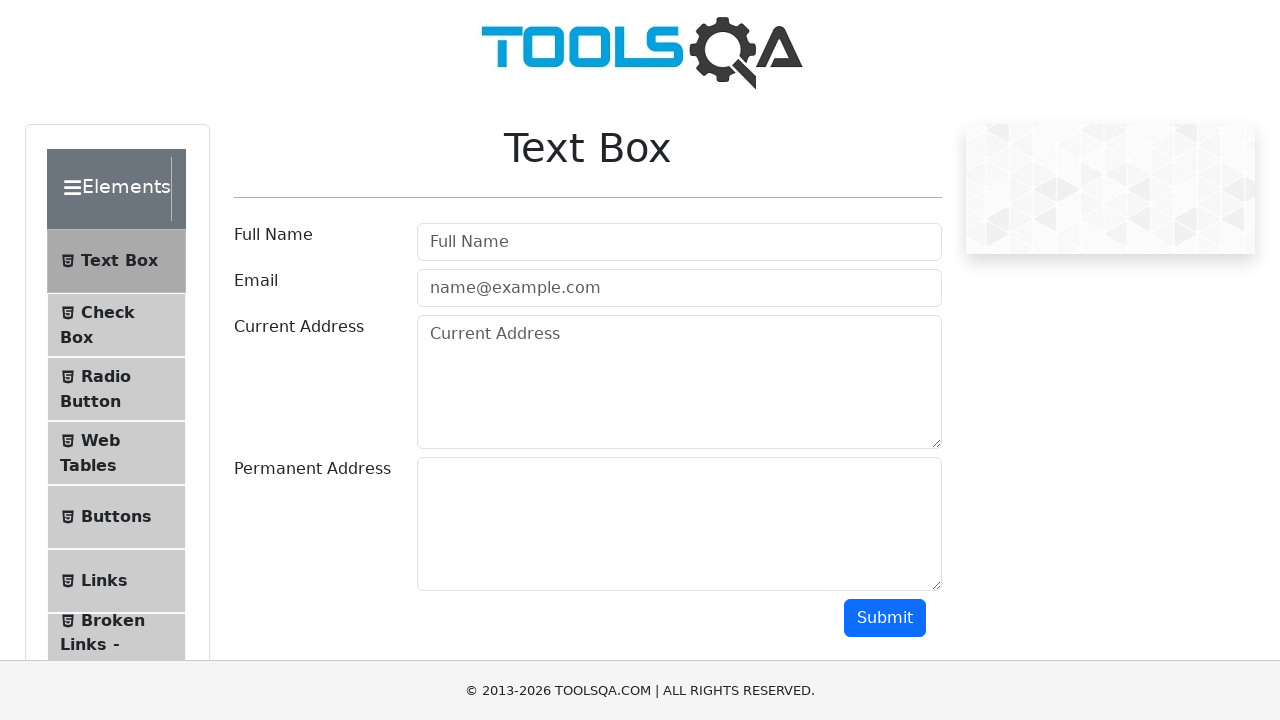

Filled Full Name field with 'Antony Mac' on input[placeholder='Full Name']
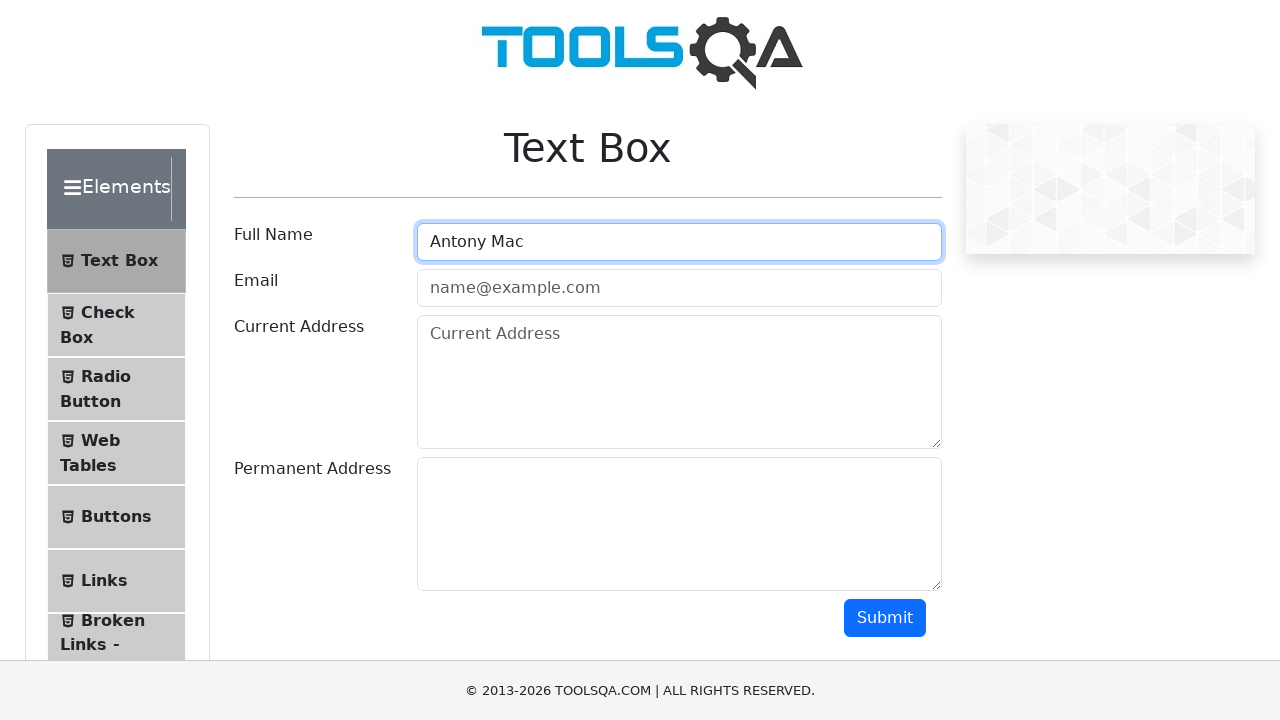

Filled Email field with 'immacantony@gmail.com' on input[placeholder='name@example.com']
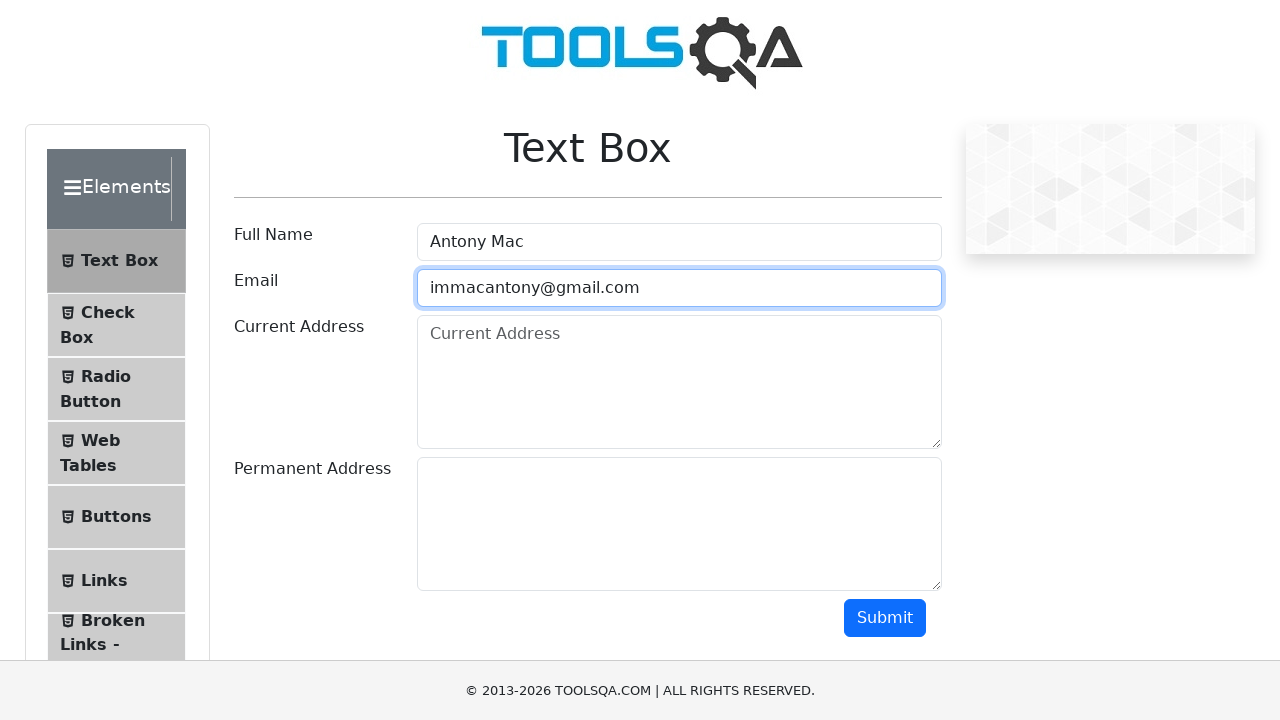

Filled Current Address field with 'Santa Ana, USA' on textarea[placeholder='Current Address']
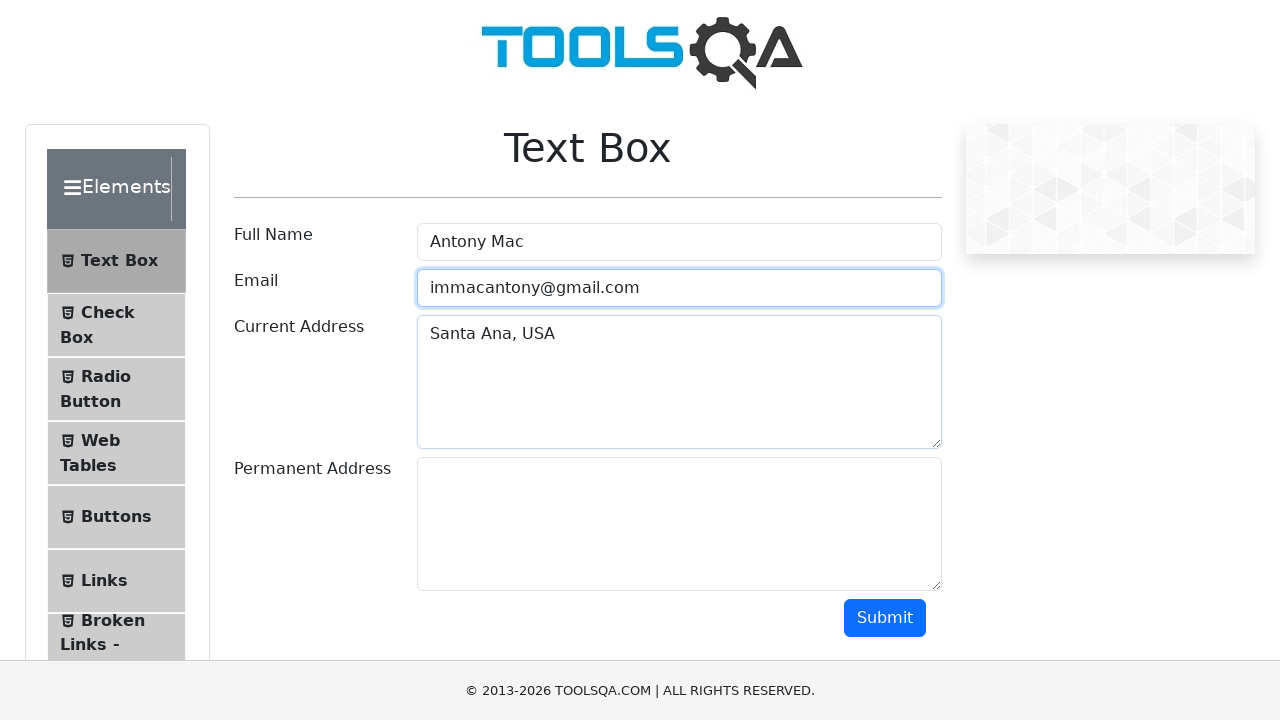

Filled Permanent Address field with 'Santa Ana, USA' on textarea#permanentAddress
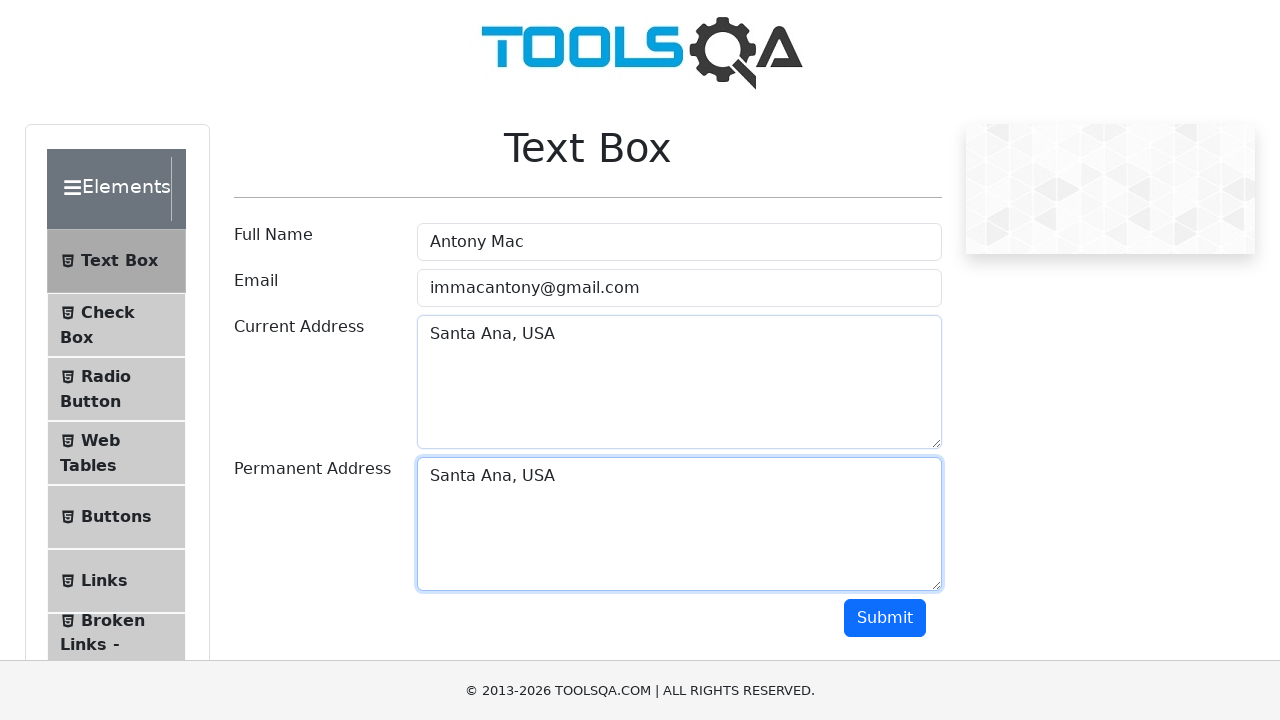

Scrolled Submit button into view
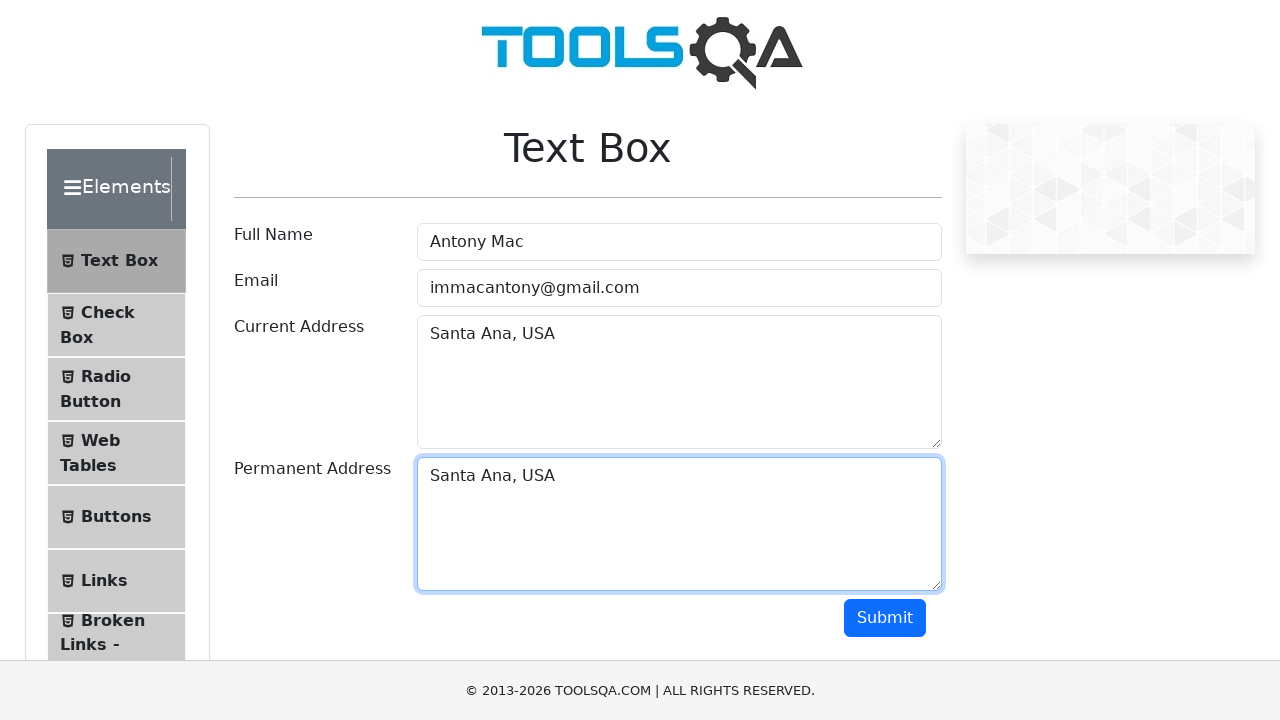

Clicked Submit button to submit the form at (885, 618) on button#submit
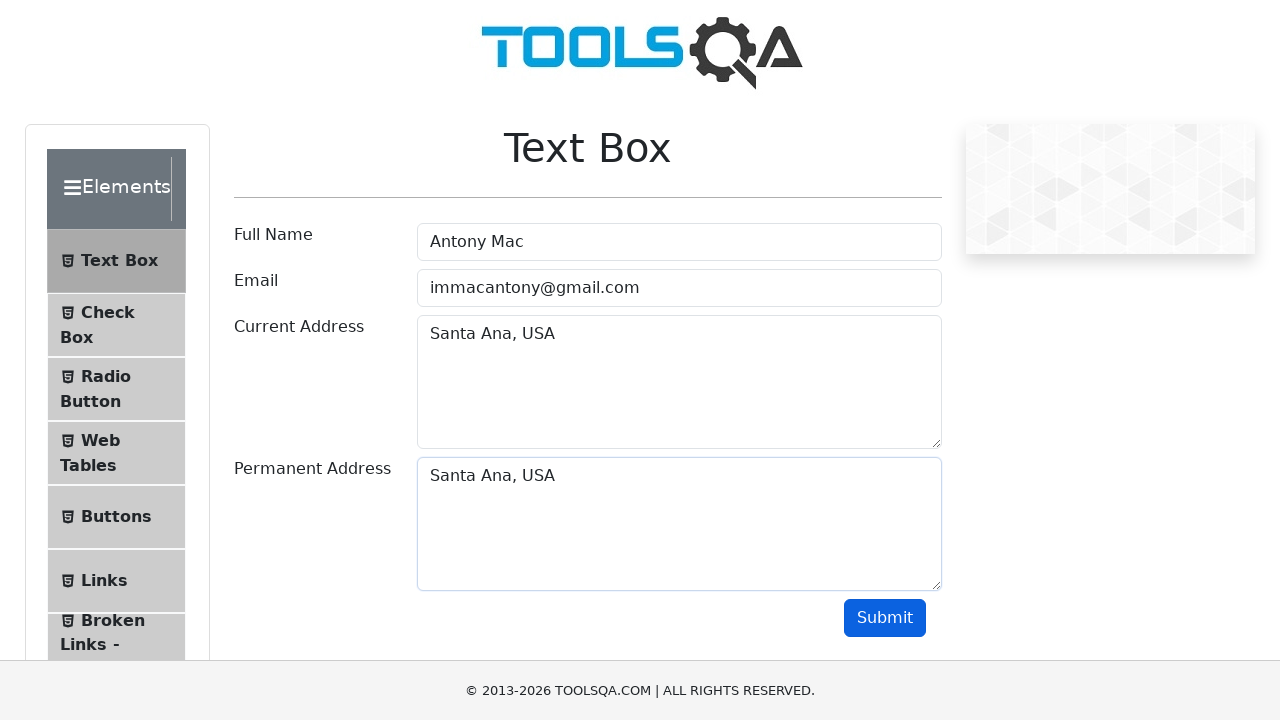

Form submission output appeared
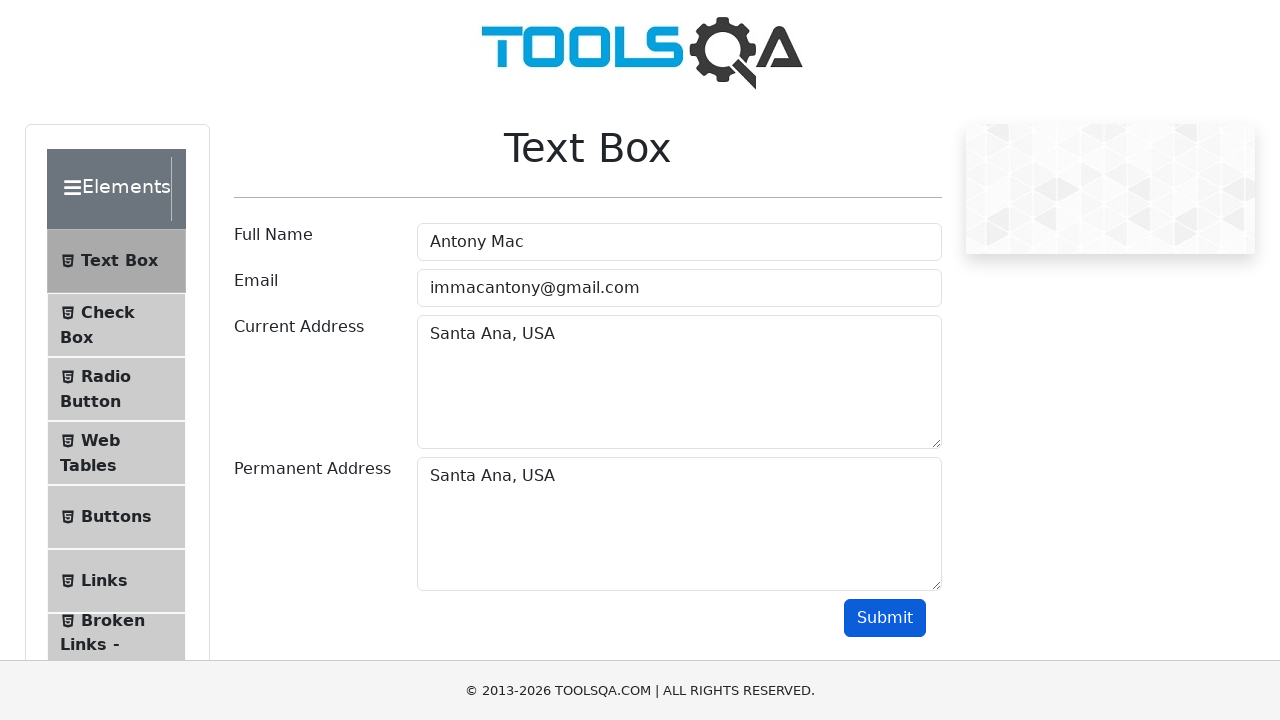

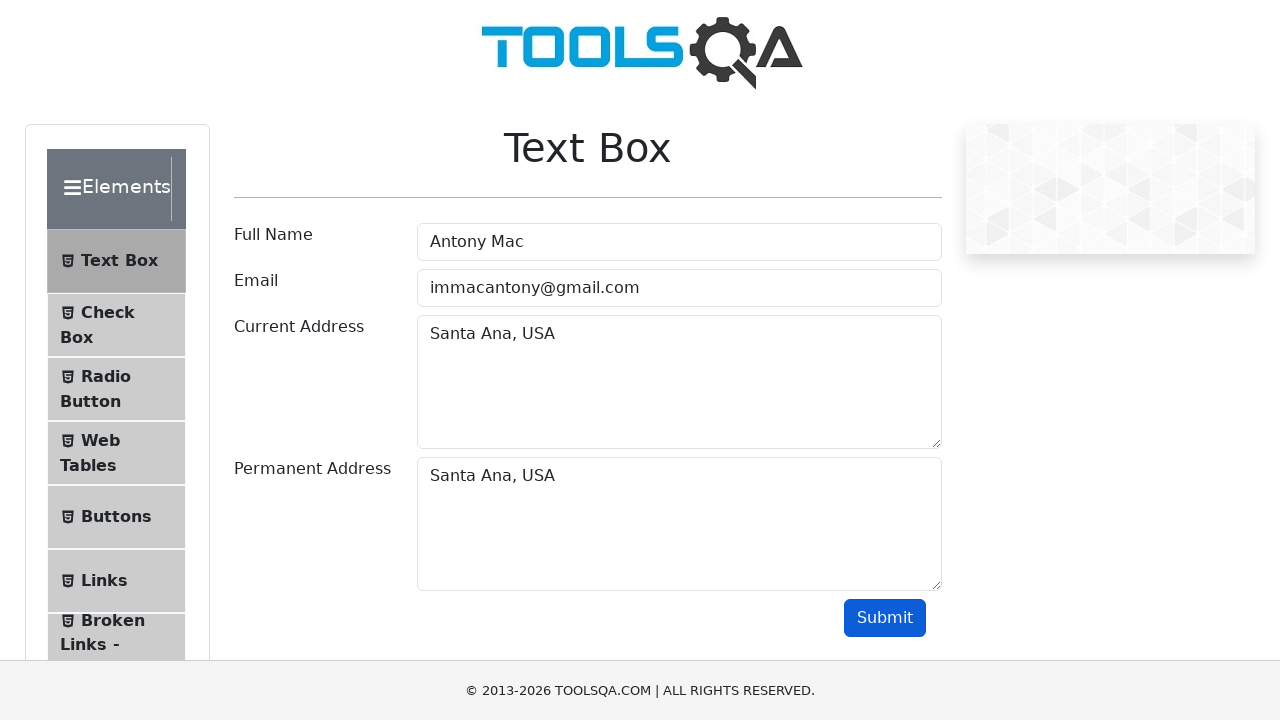